Tests various checkbox interactions including basic checkboxes, multi-select options, toggle switches, and dropdown selections on a checkbox demo page

Starting URL: https://leafground.com/checkbox.xhtml

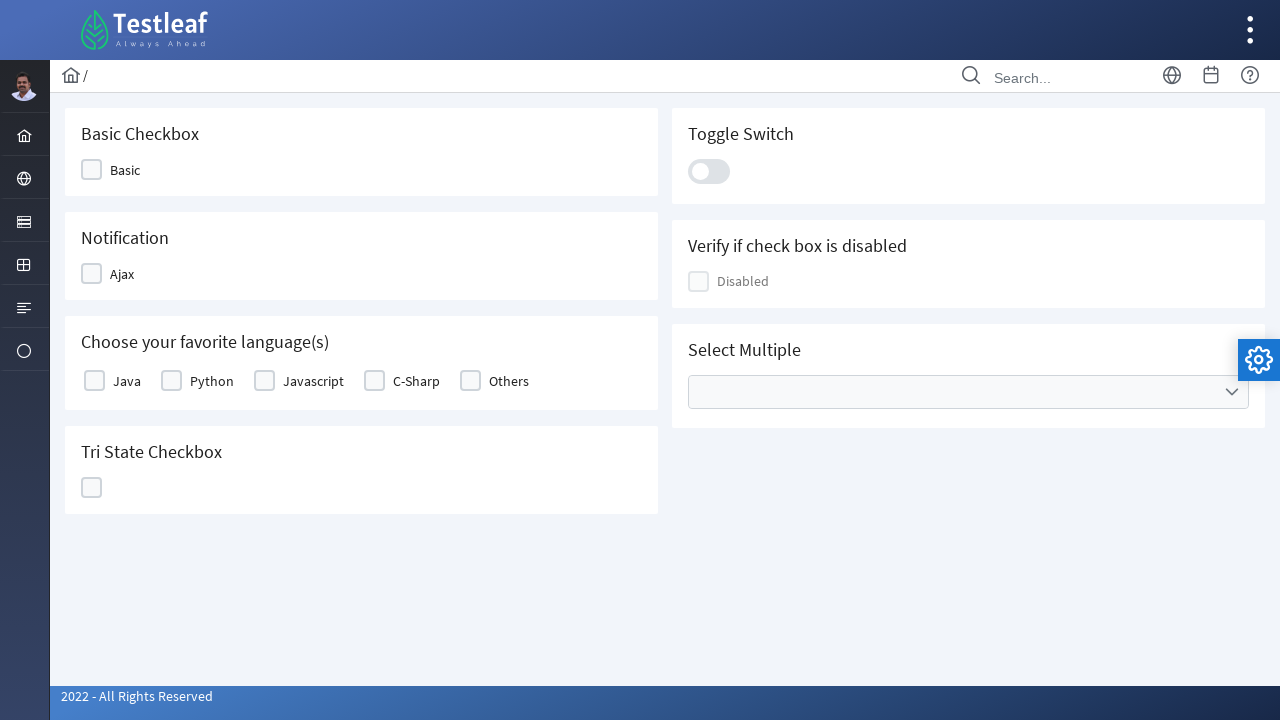

Clicked Basic checkbox at (125, 170) on xpath=//span[text()='Basic']
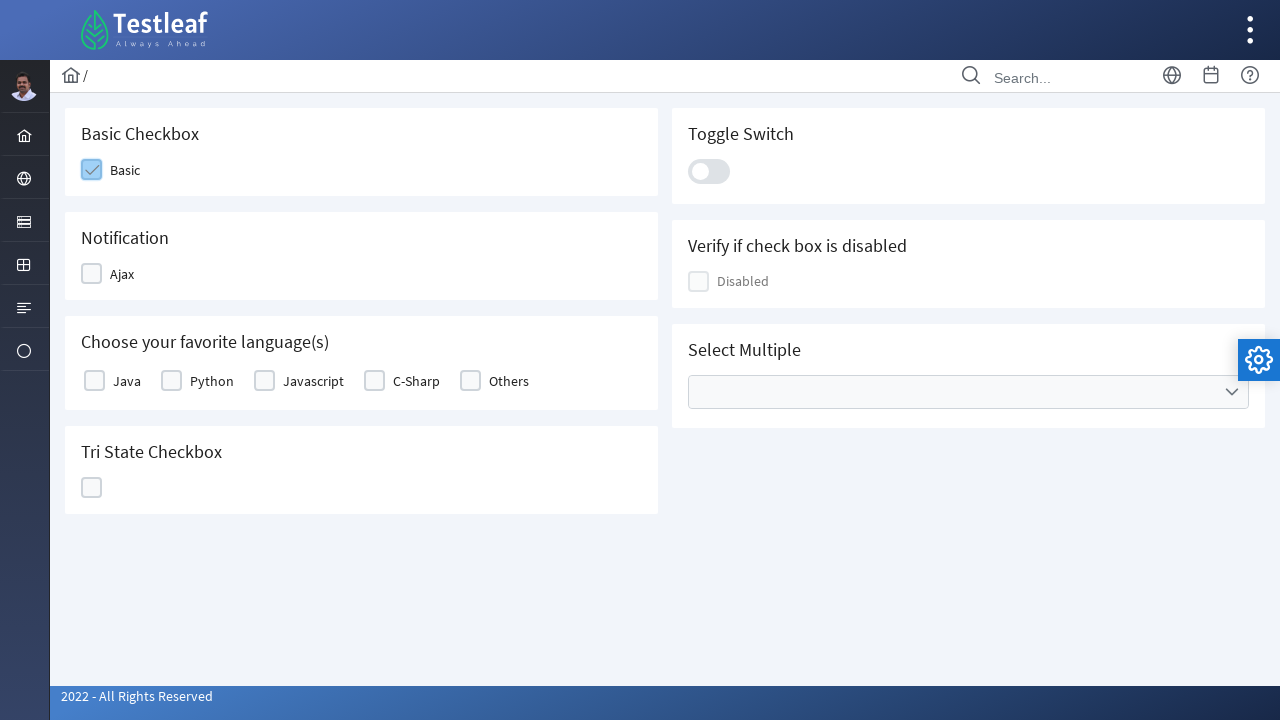

Clicked Ajax checkbox at (122, 274) on xpath=//span[text()='Ajax']
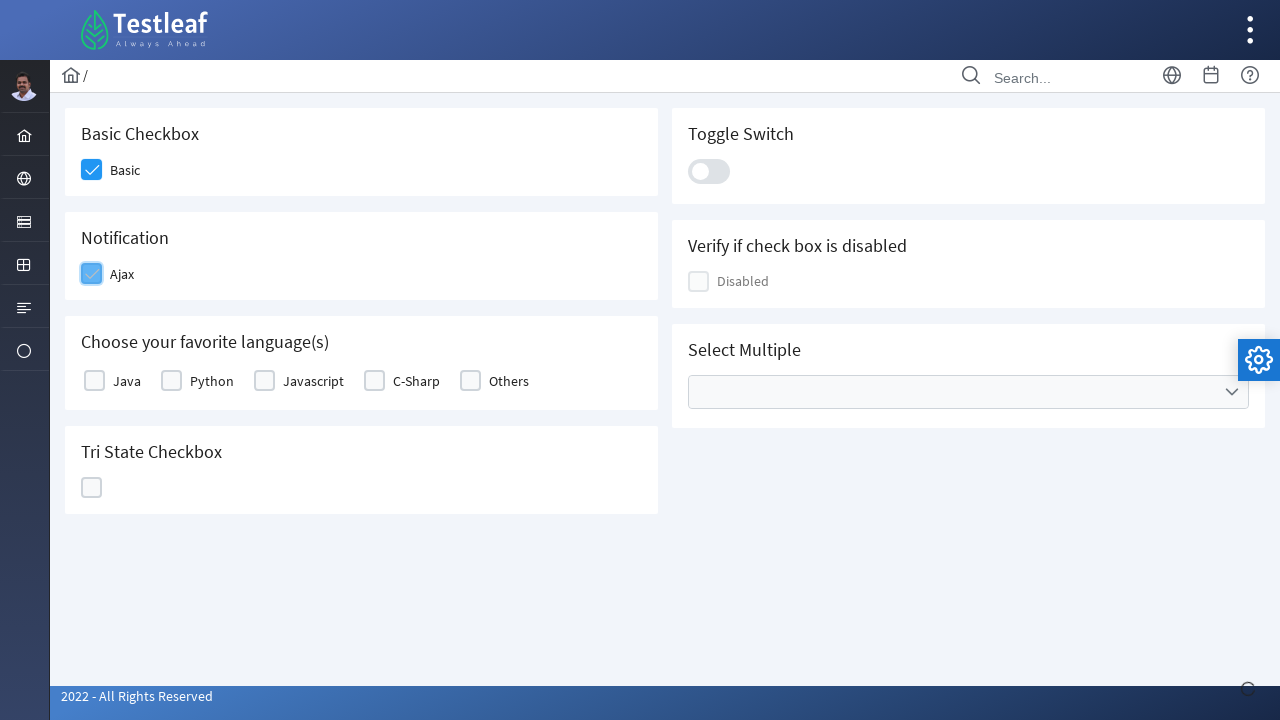

Selected Java option from multi-select at (127, 381) on xpath=//label[text()='Java']
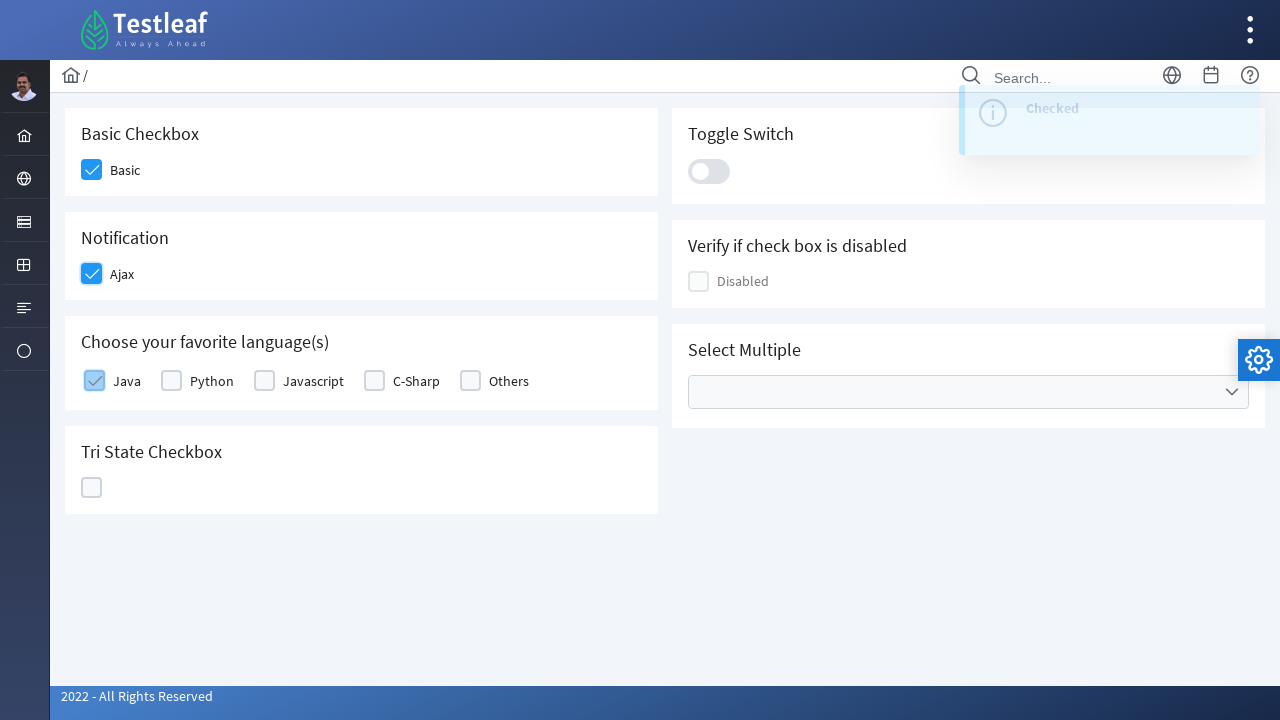

Selected Javascript option from multi-select at (314, 381) on xpath=//label[text()='Javascript']
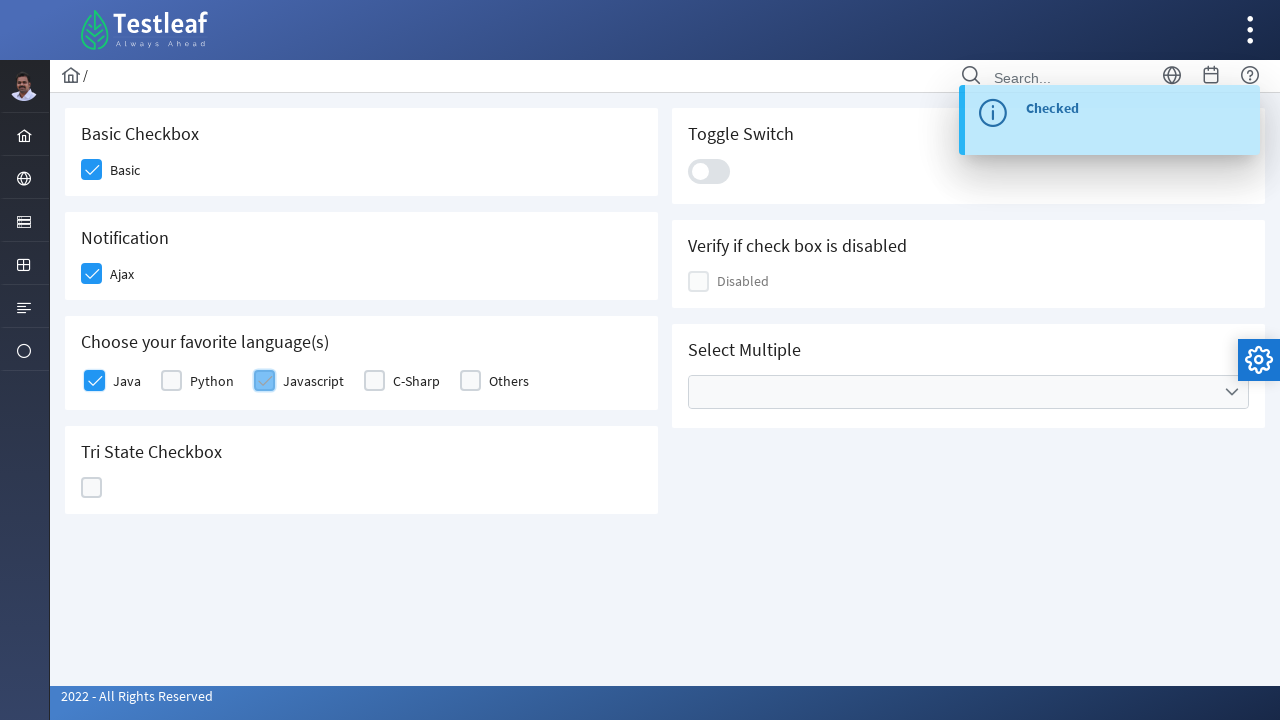

Clicked third checkbox to toggle it on at (92, 488) on xpath=(//div[@class='col-12']/div)[3]
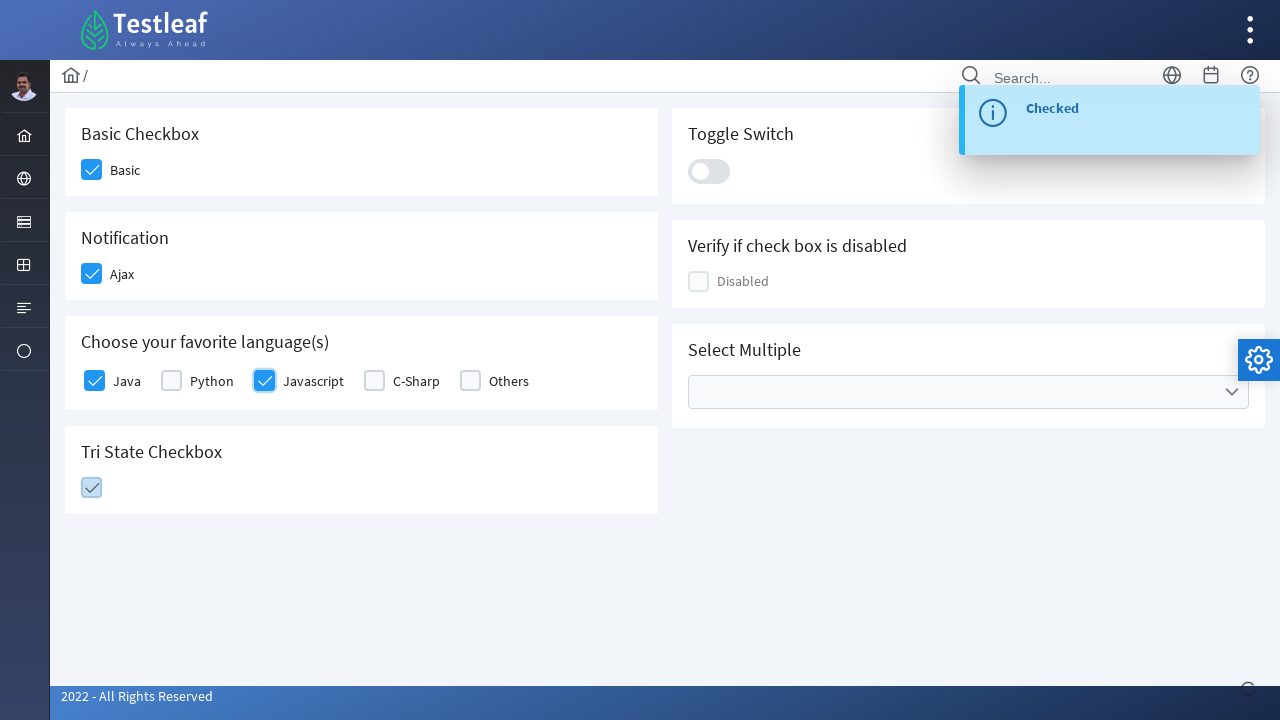

Clicked third checkbox again to toggle it off at (92, 488) on xpath=(//div[@class='col-12']/div)[3]
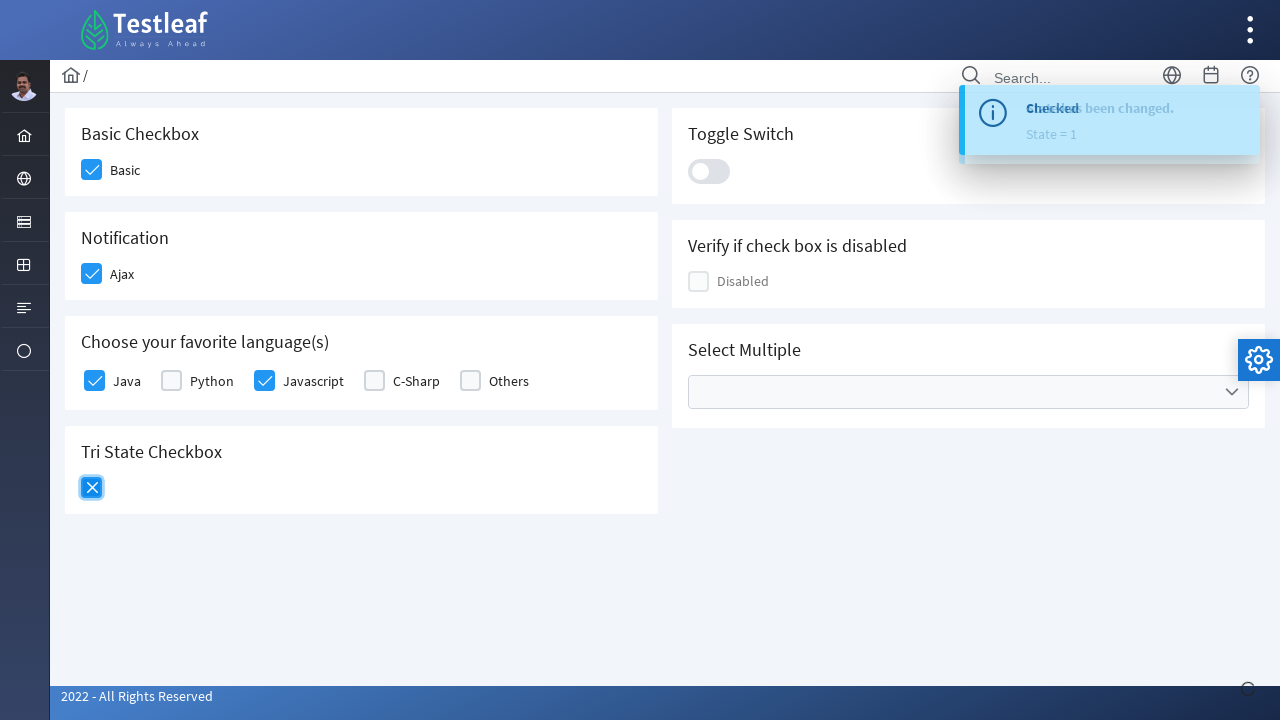

Clicked toggle switch at (709, 171) on xpath=//div[@class='ui-toggleswitch-slider']
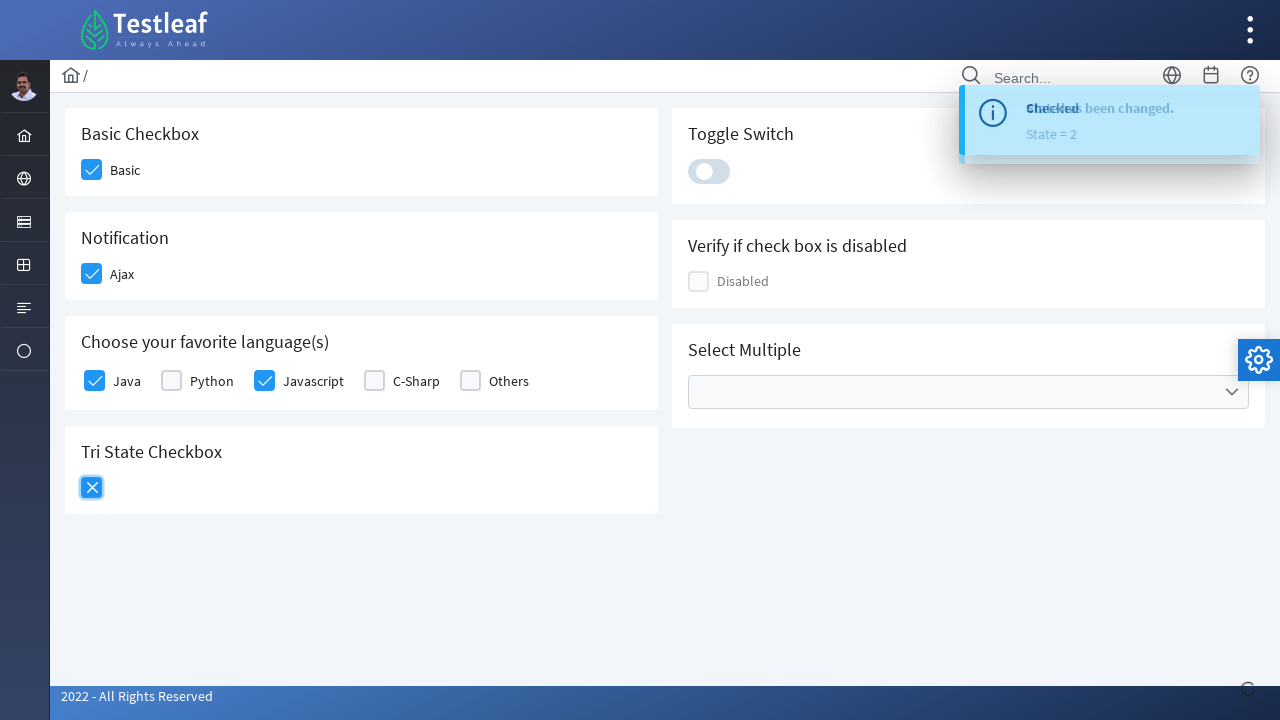

Opened dropdown/combobox at (968, 392) on xpath=//div[@role='combobox']
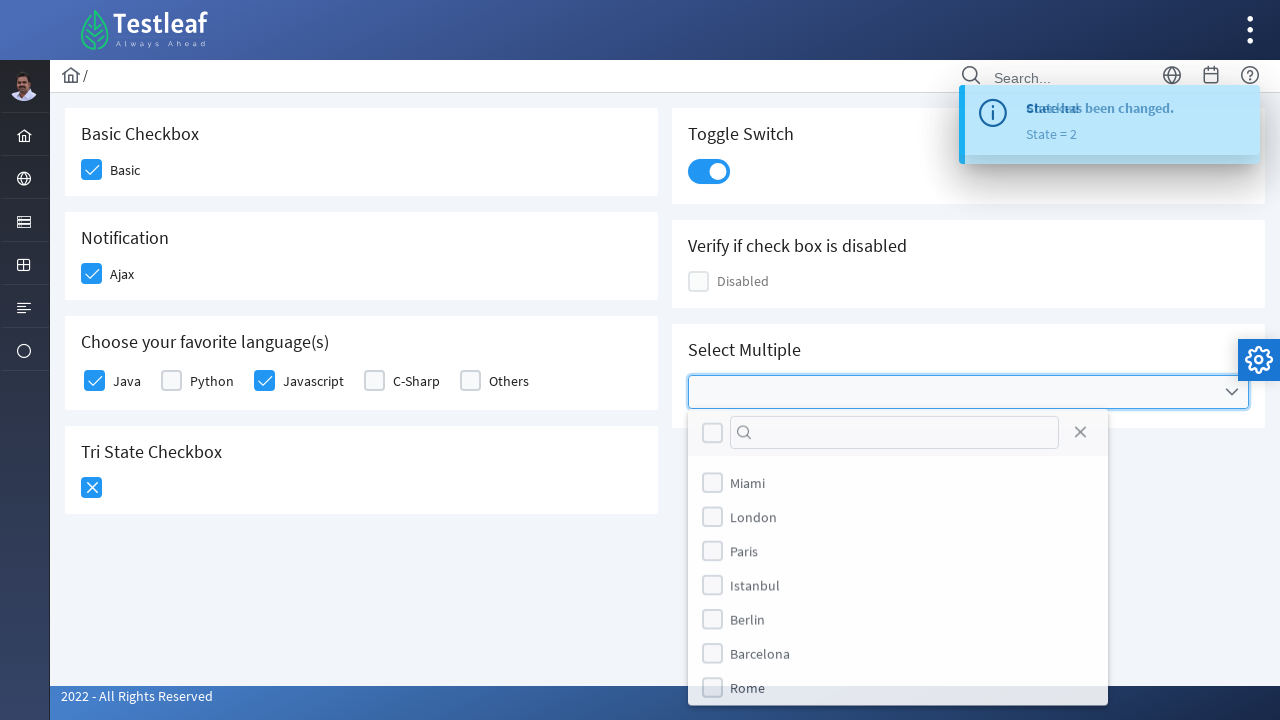

Selected Miami option from dropdown at (748, 484) on xpath=(//label[text()='Miami'])[2]
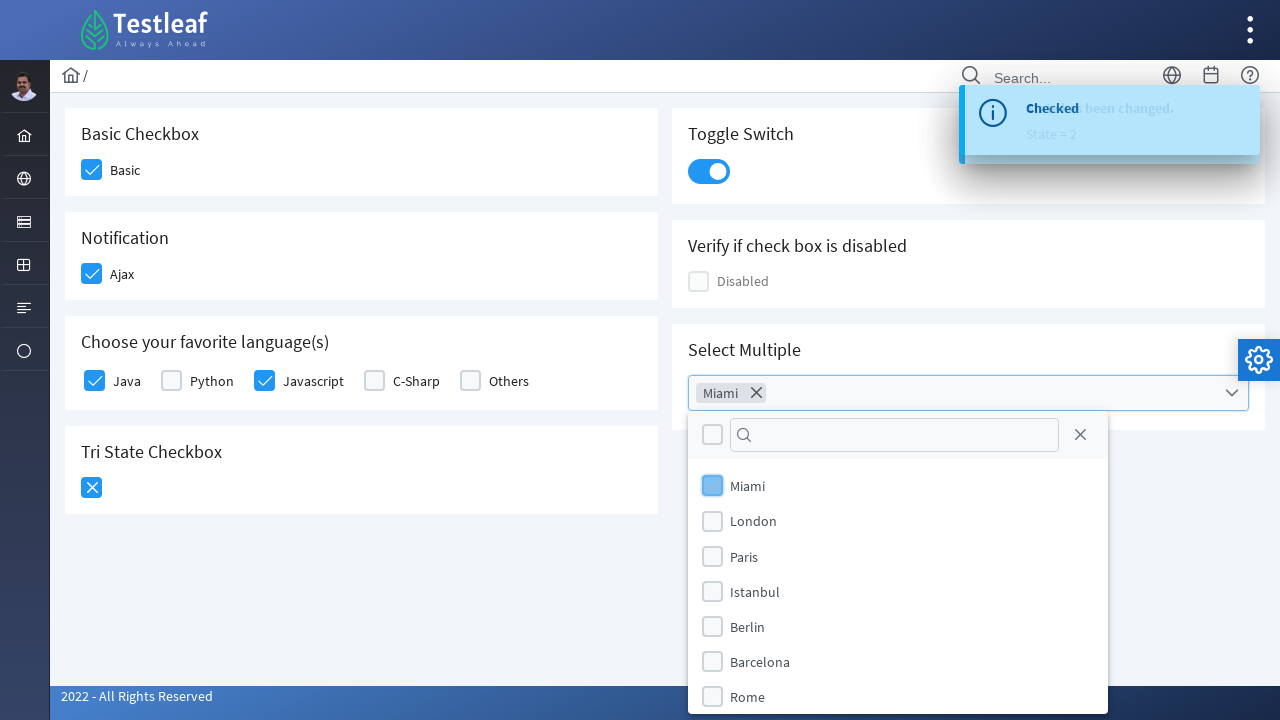

Selected Berlin option from dropdown at (748, 626) on xpath=(//label[text()='Berlin'])[2]
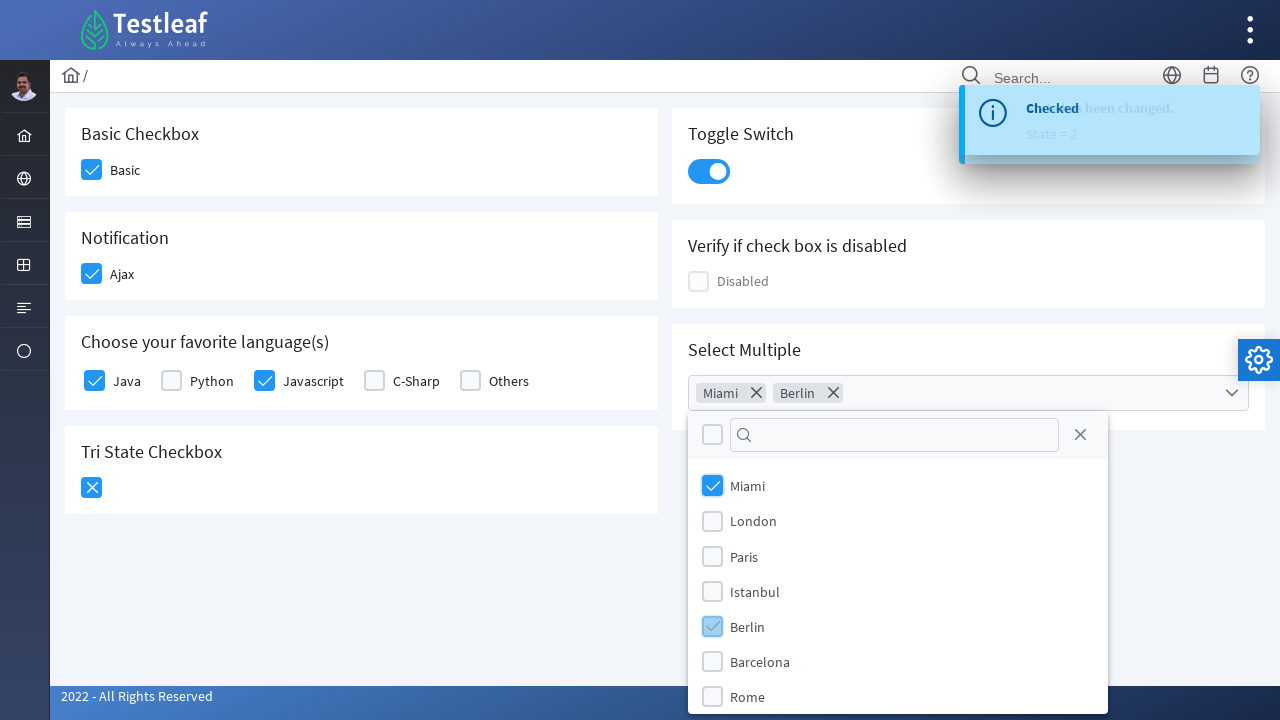

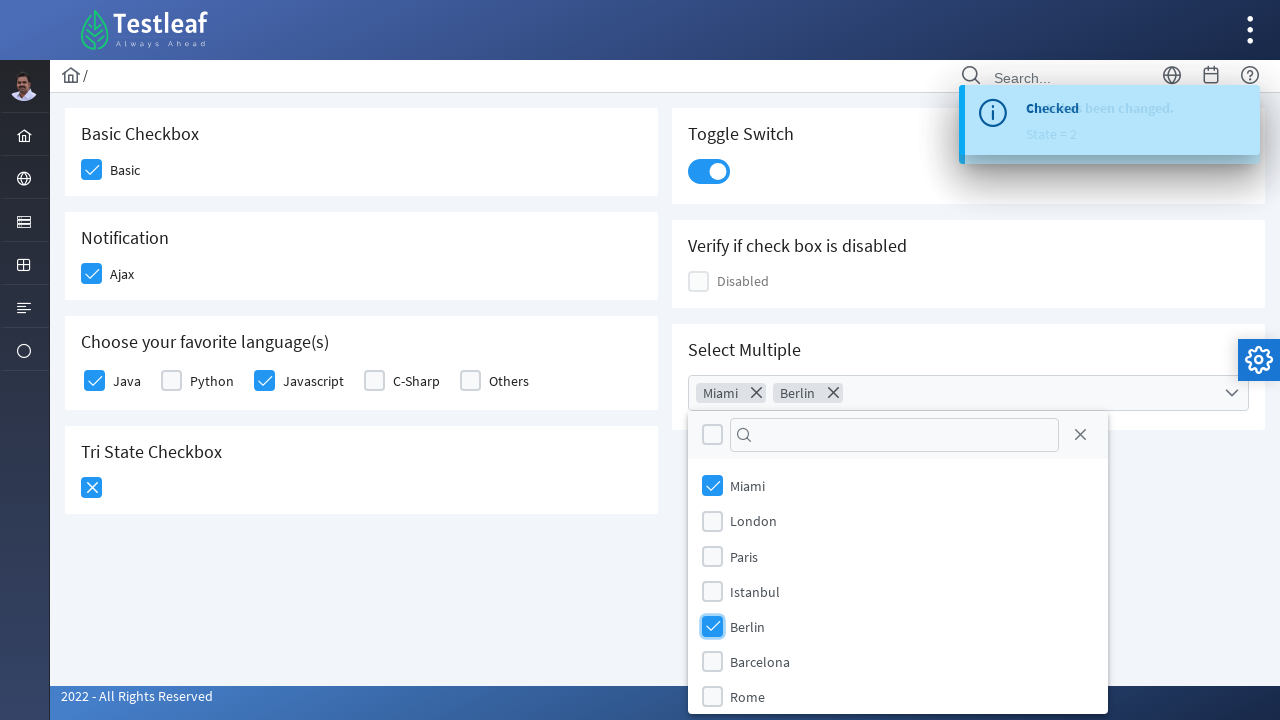